Navigates to Lenovo outlet laptops page and verifies that product listings are displayed

Starting URL: https://www.lenovo.com/au/outlet/en/laptops/

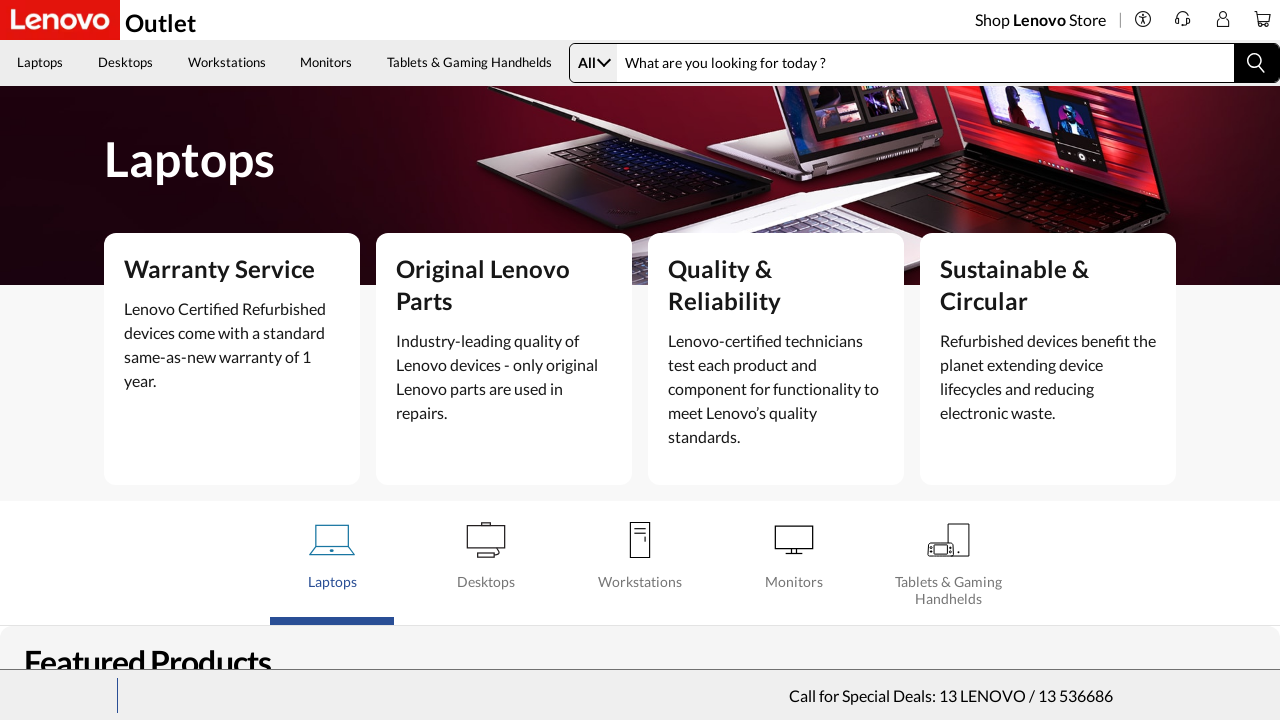

Navigated to Lenovo outlet laptops page
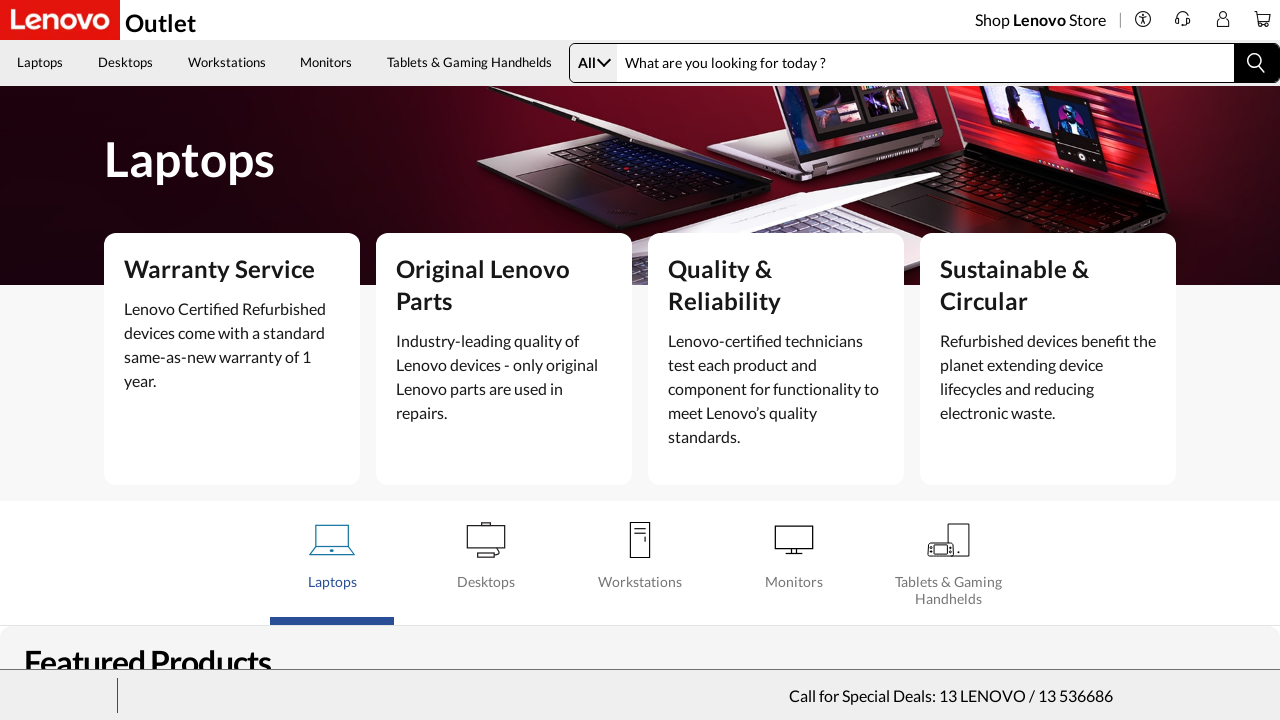

Product listings loaded successfully
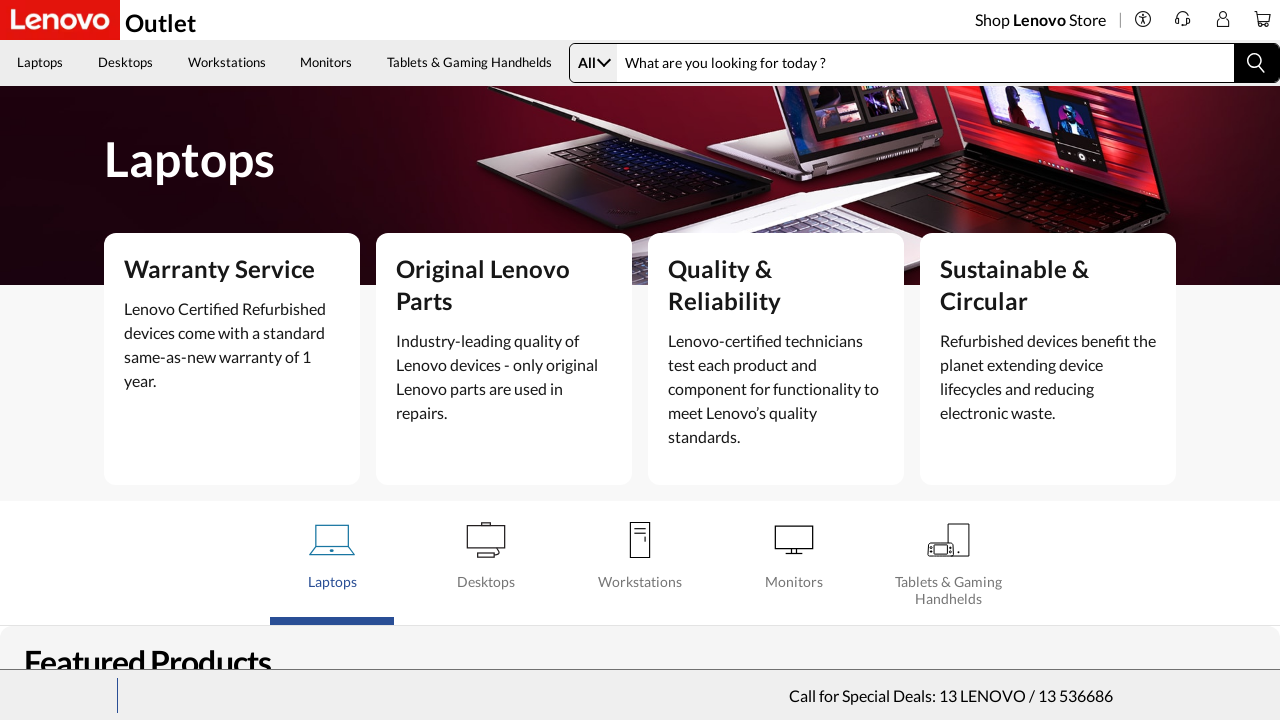

Found 22 product listings on the page
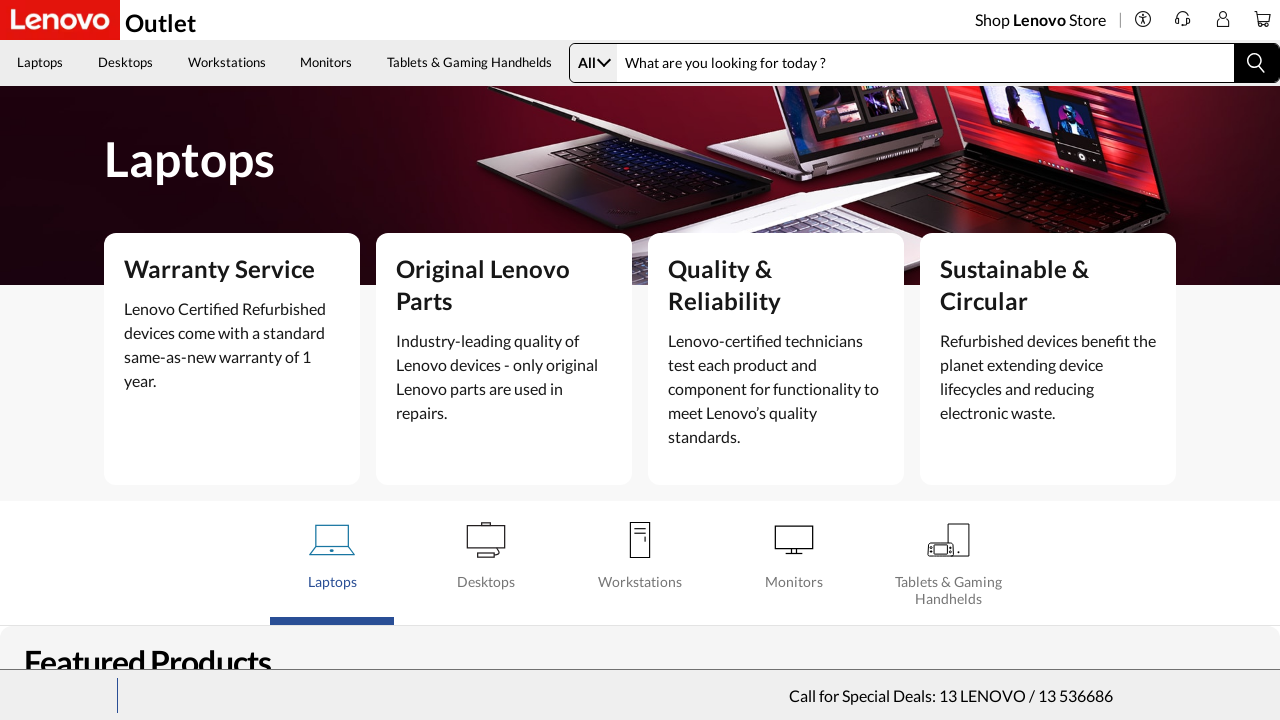

Verified that product listings are displayed
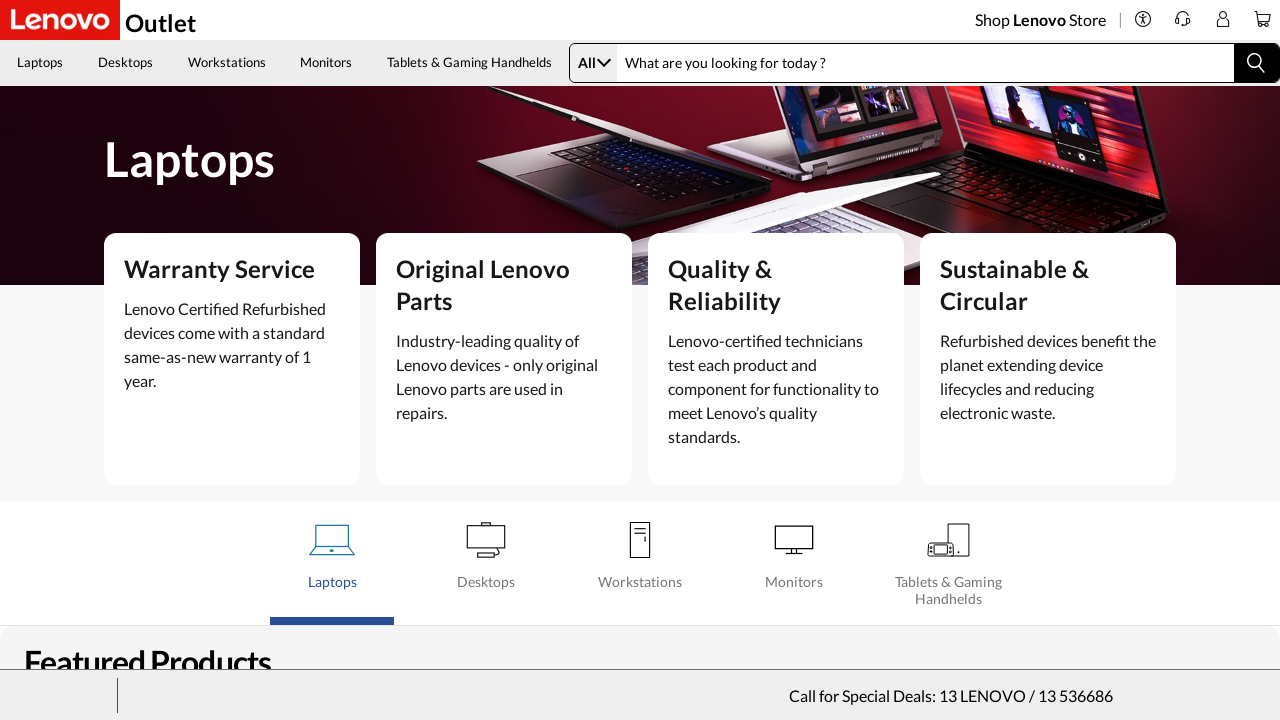

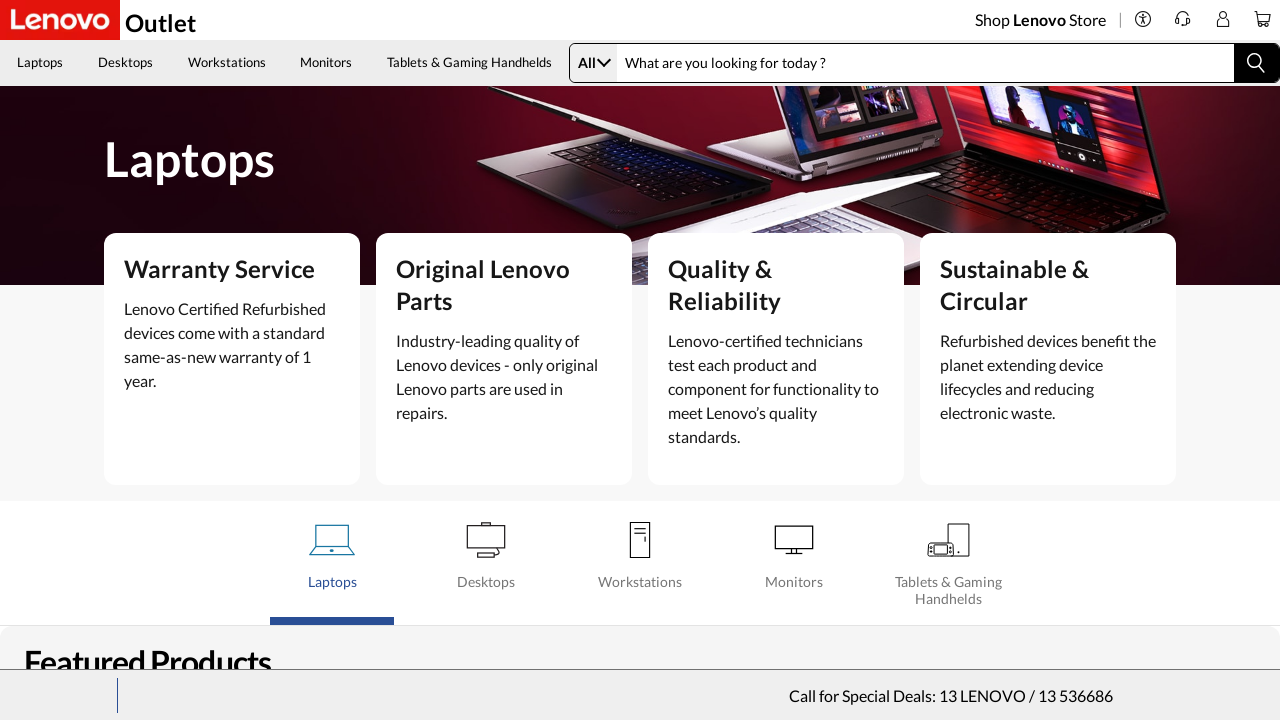